Tests radio button selection state by clicking the age under 18 radio button and verifying it remains selected

Starting URL: https://automationfc.github.io/basic-form/index.html

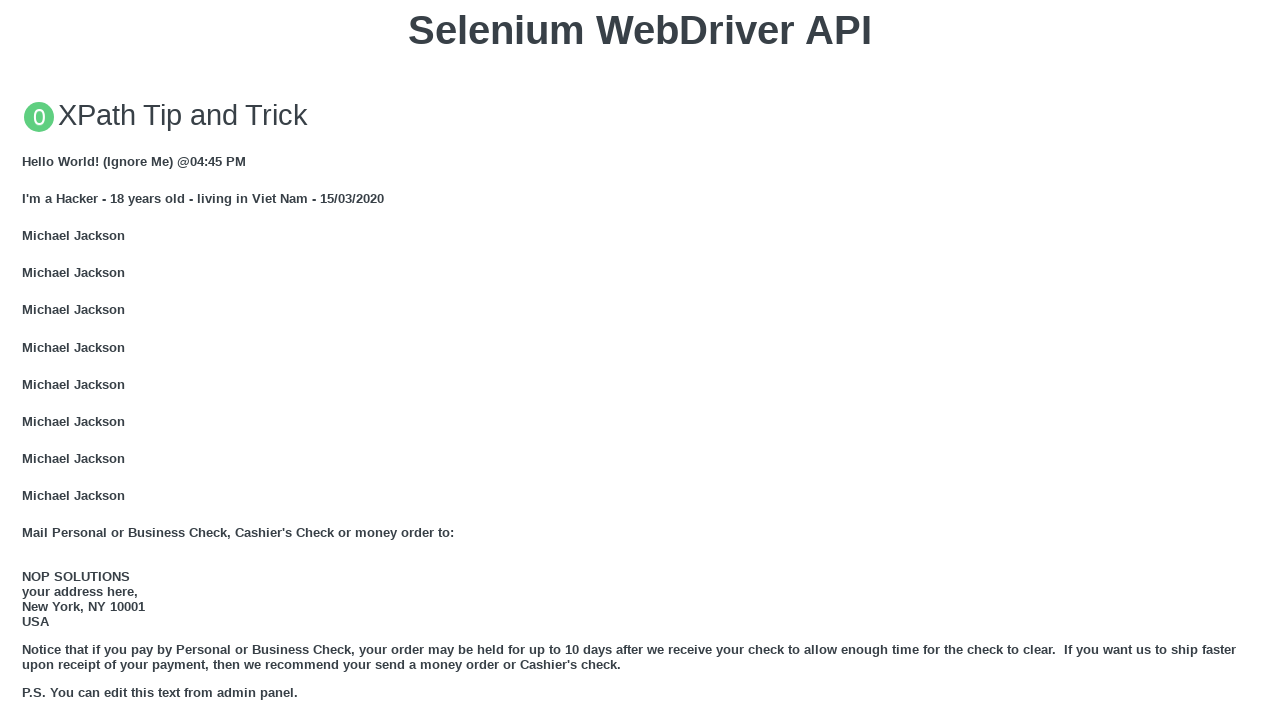

Clicked the 'Under 18' age radio button at (28, 360) on #under_18
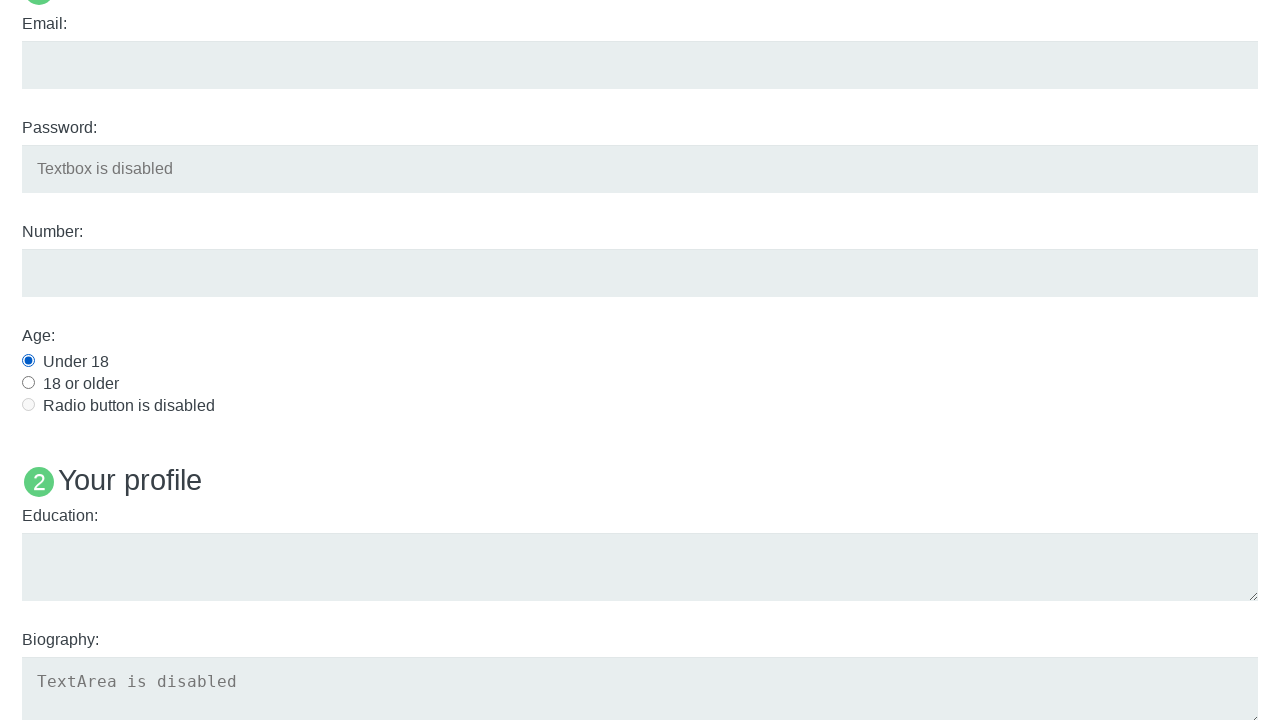

Verified 'Under 18' radio button is selected
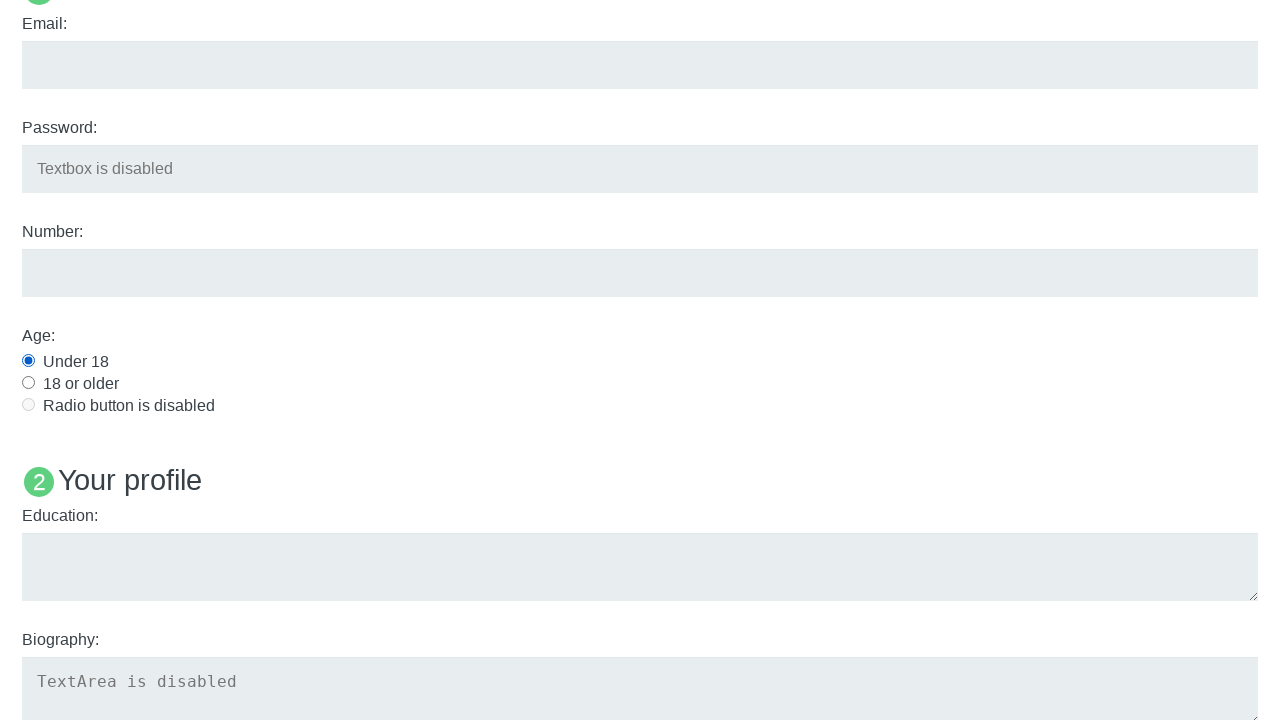

Clicked the 'Under 18' radio button again at (28, 360) on #under_18
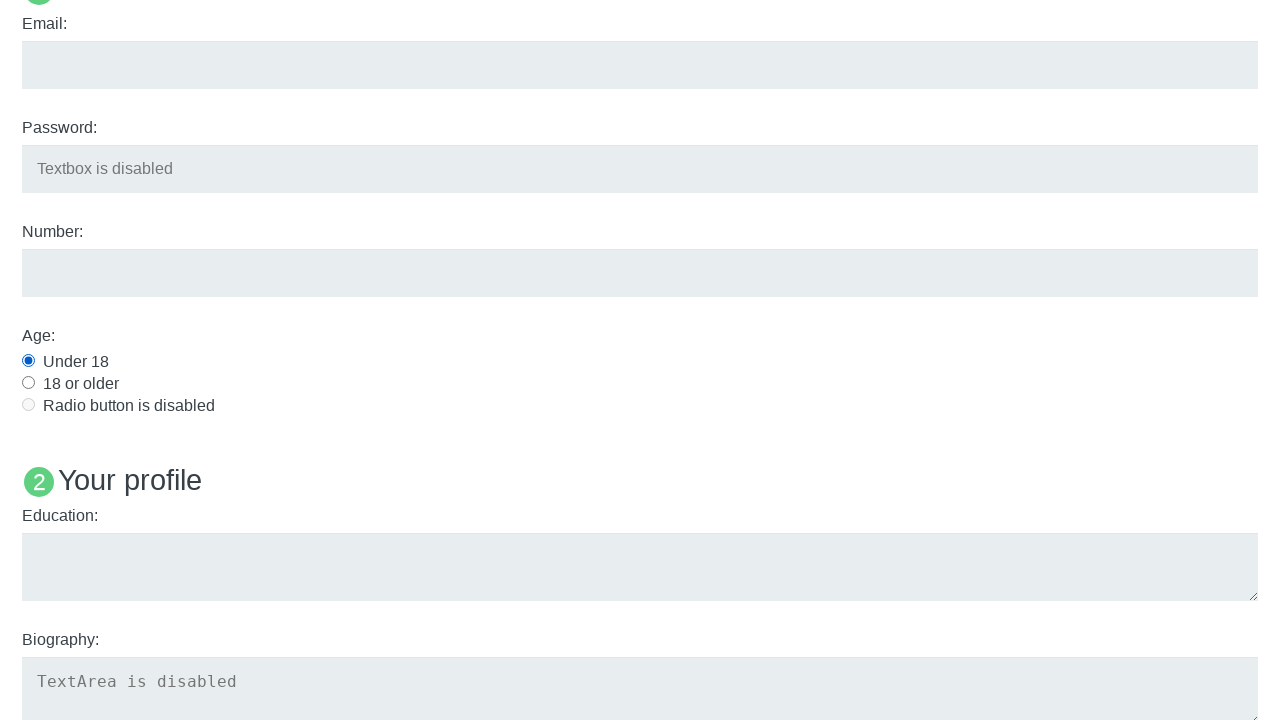

Verified 'Under 18' radio button remains selected after second click
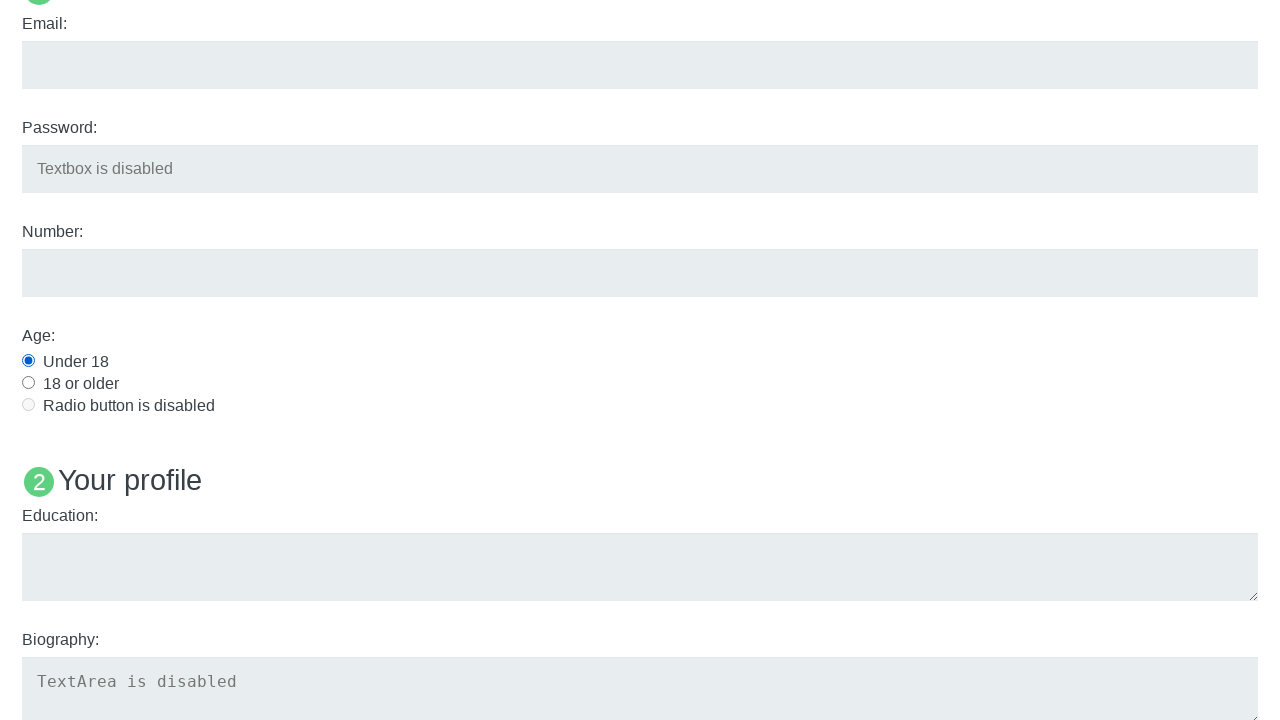

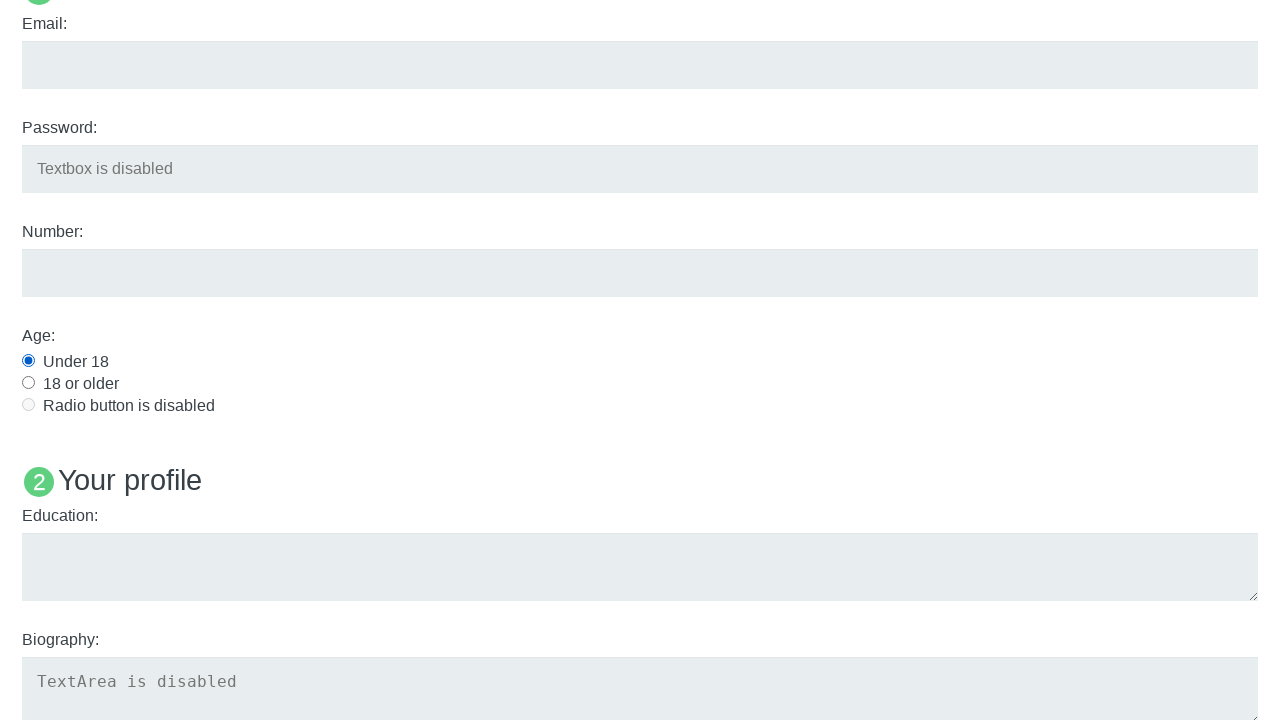